Tests a dynamically loaded page where the target element is initially hidden, clicking Start triggers a loading bar, waits for it to complete, and verifies that the hidden finish text becomes visible

Starting URL: http://the-internet.herokuapp.com/dynamic_loading/1

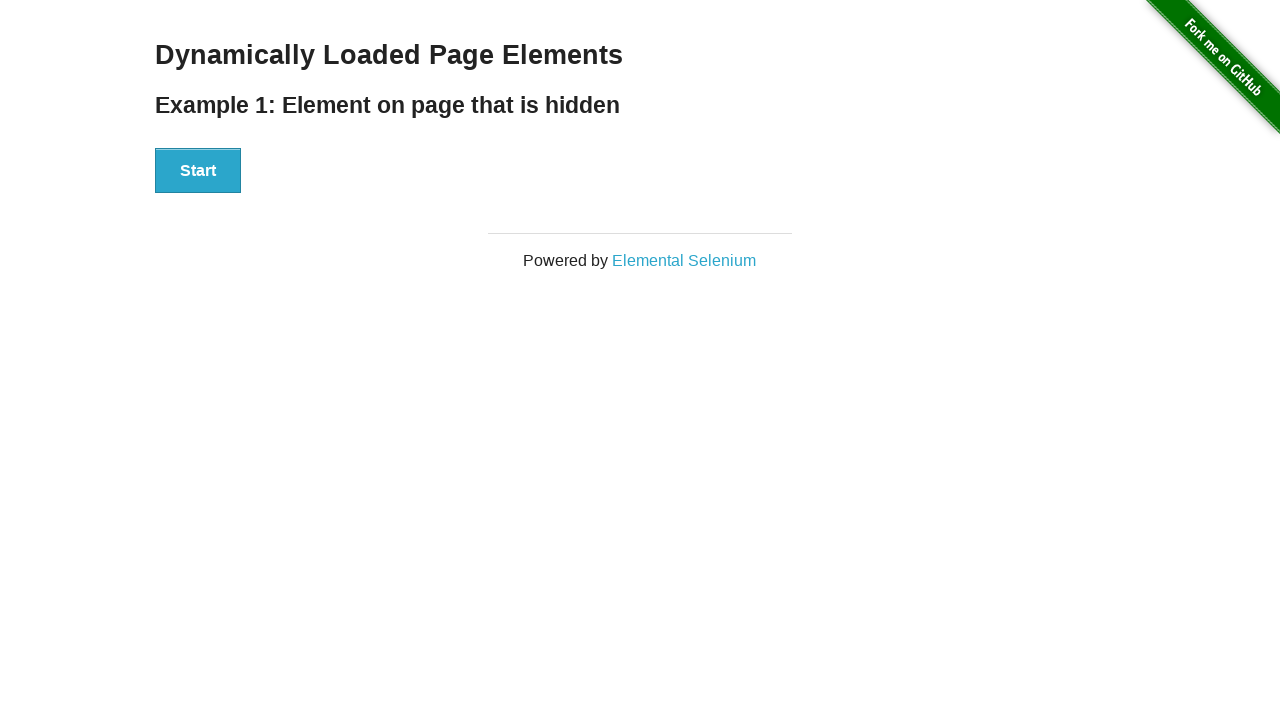

Clicked Start button to trigger dynamic loading at (198, 171) on #start button
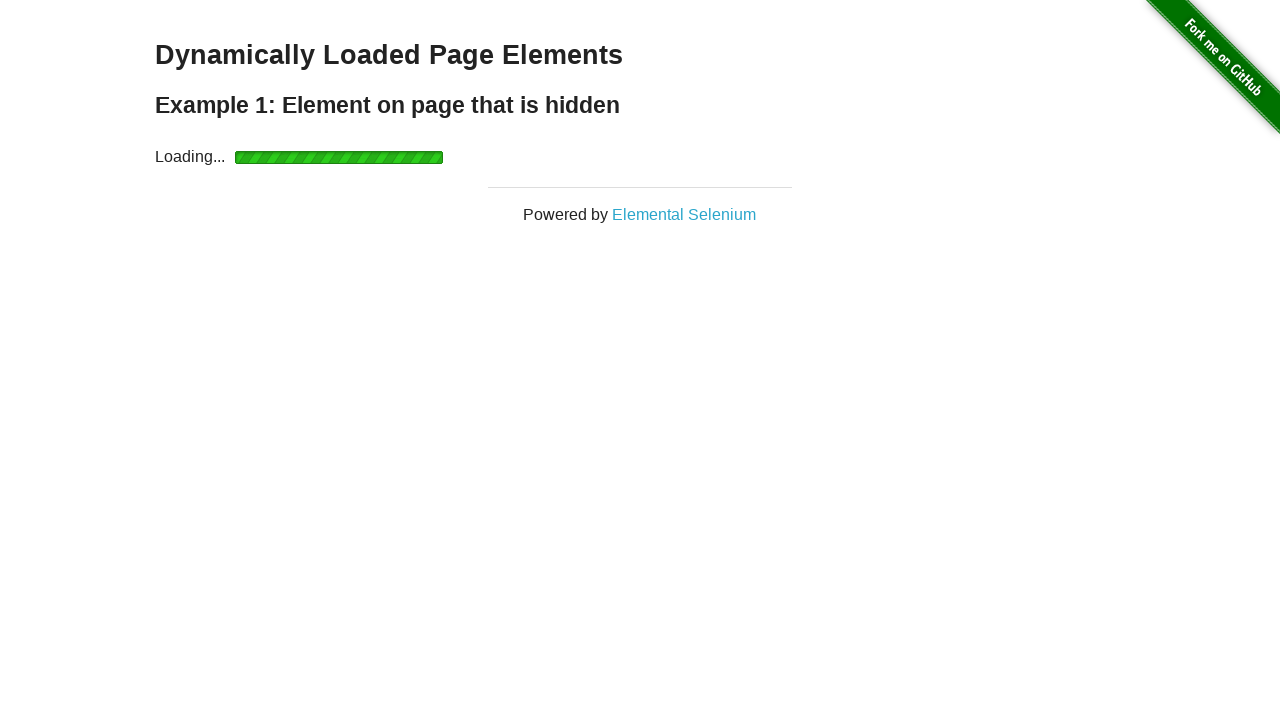

Waited for finish element to become visible after loading bar completes
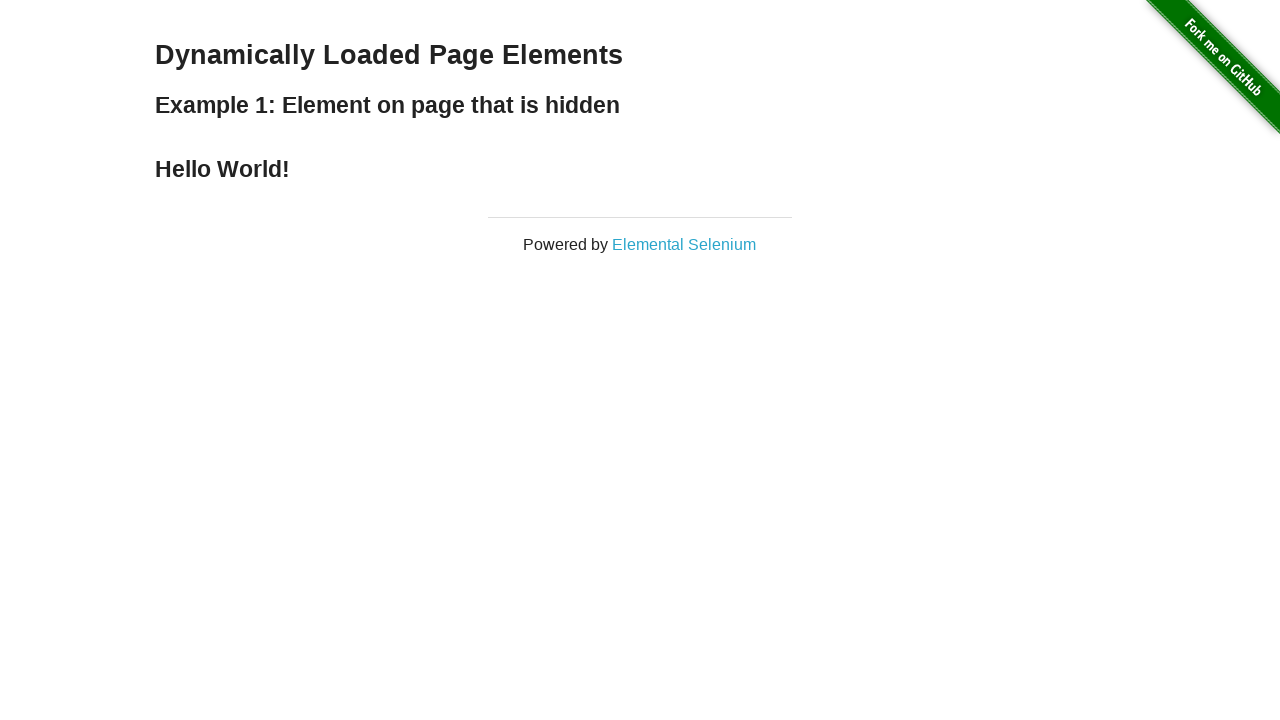

Verified that finish text is visible
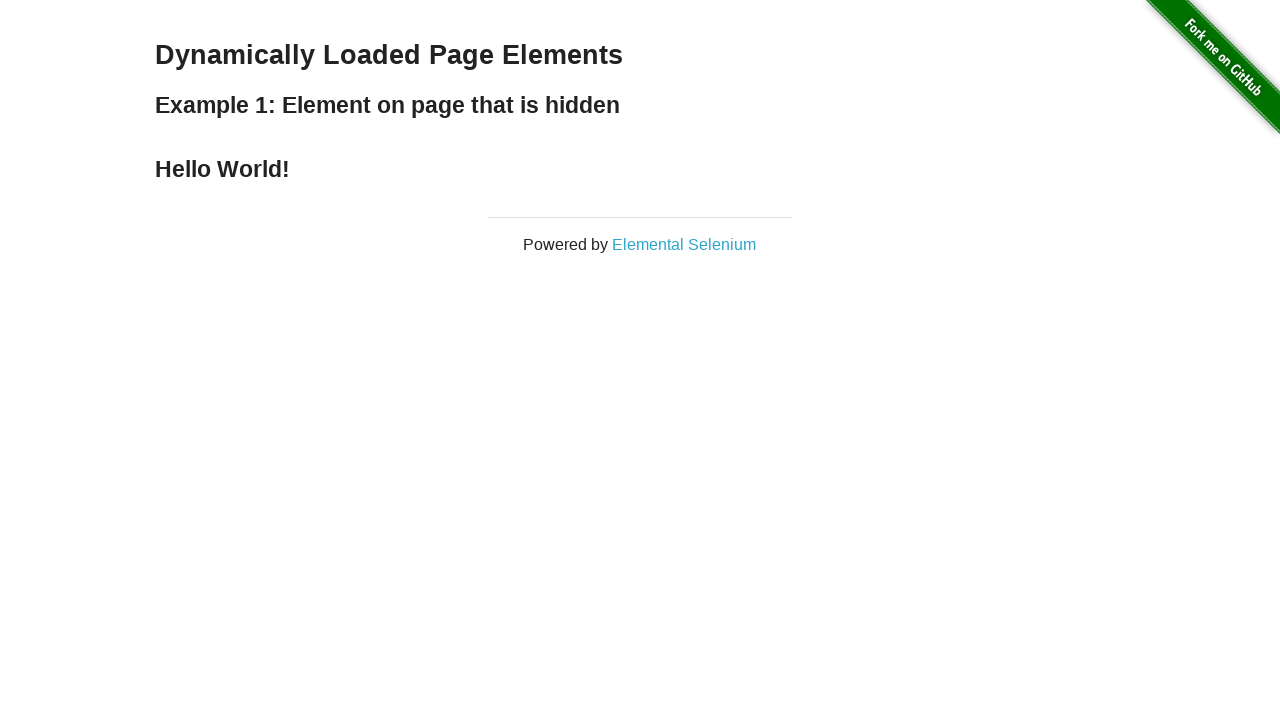

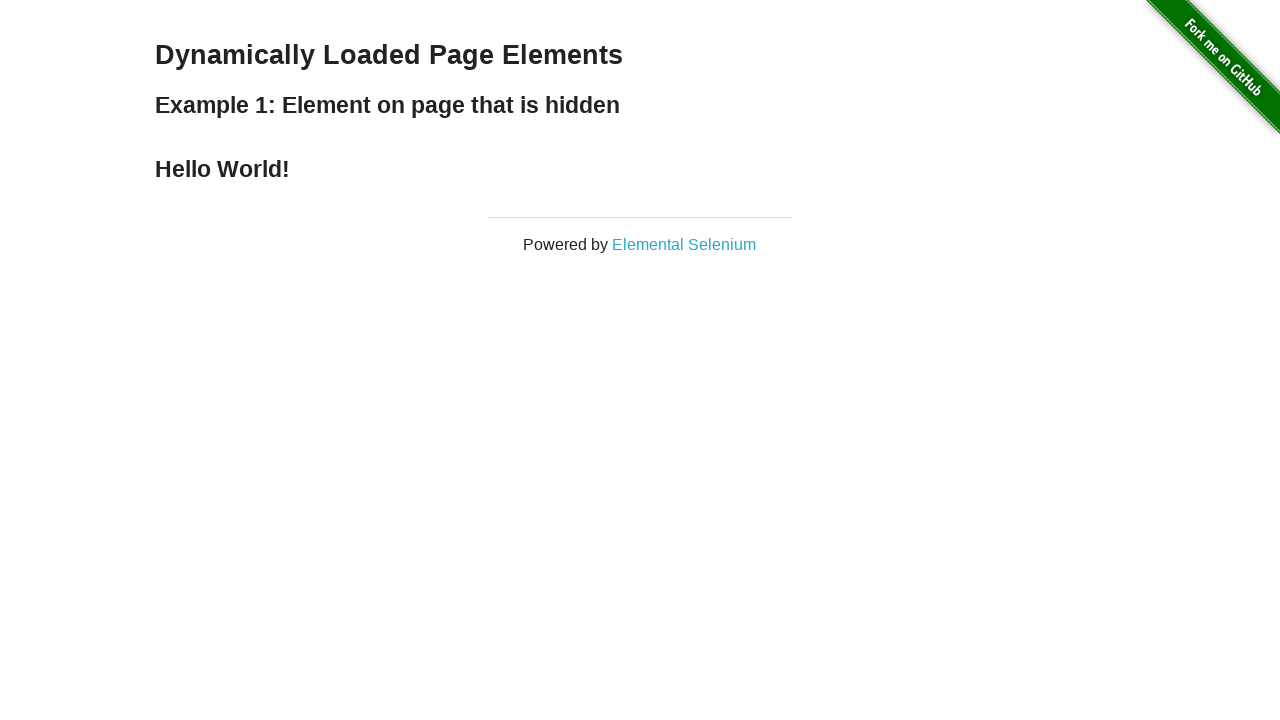